Tests JavaScript confirm dialog by triggering it and dismissing (clicking Cancel)

Starting URL: https://the-internet.herokuapp.com/

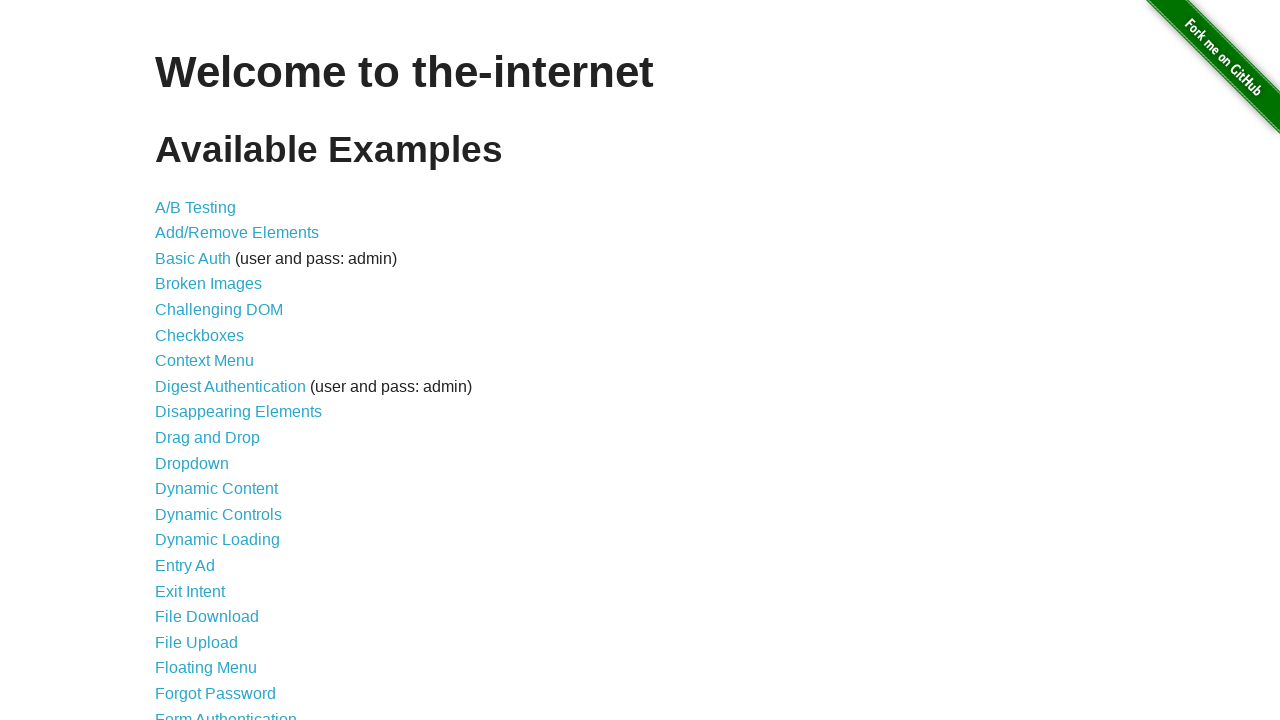

Clicked on JavaScript Alerts link at (214, 361) on text=JavaScript Alerts
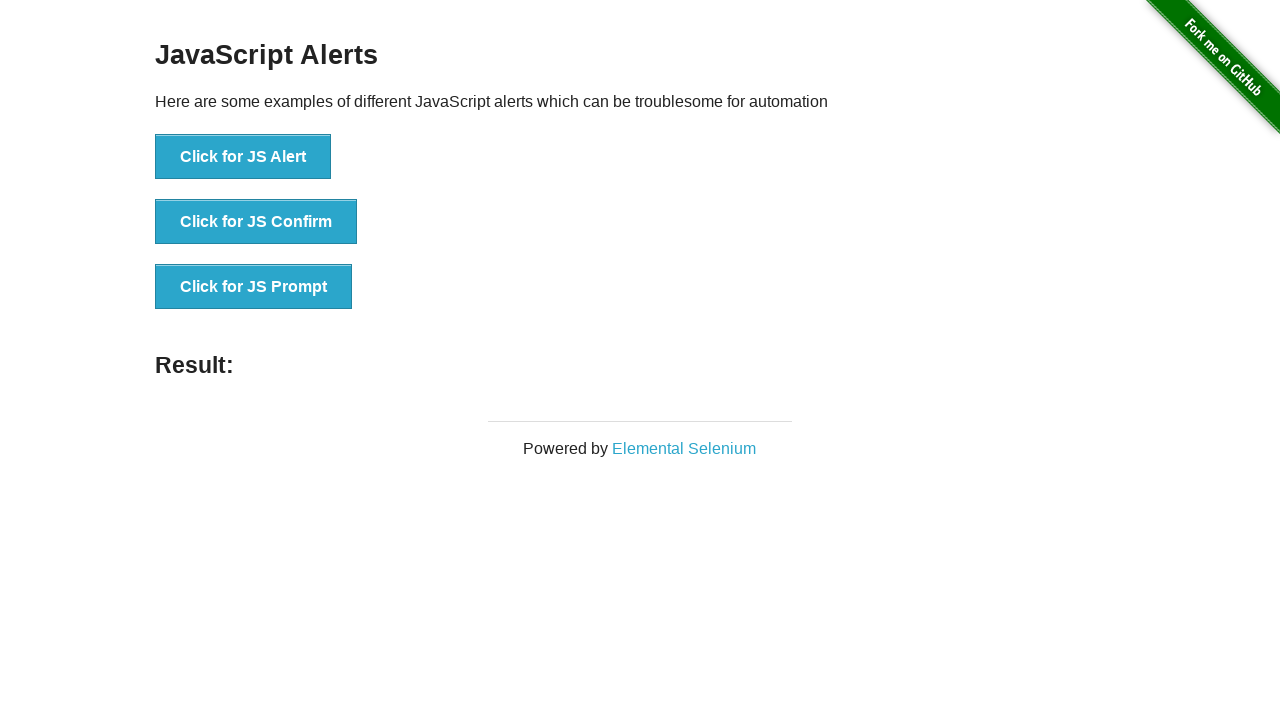

Set up dialog handler to dismiss confirm dialog
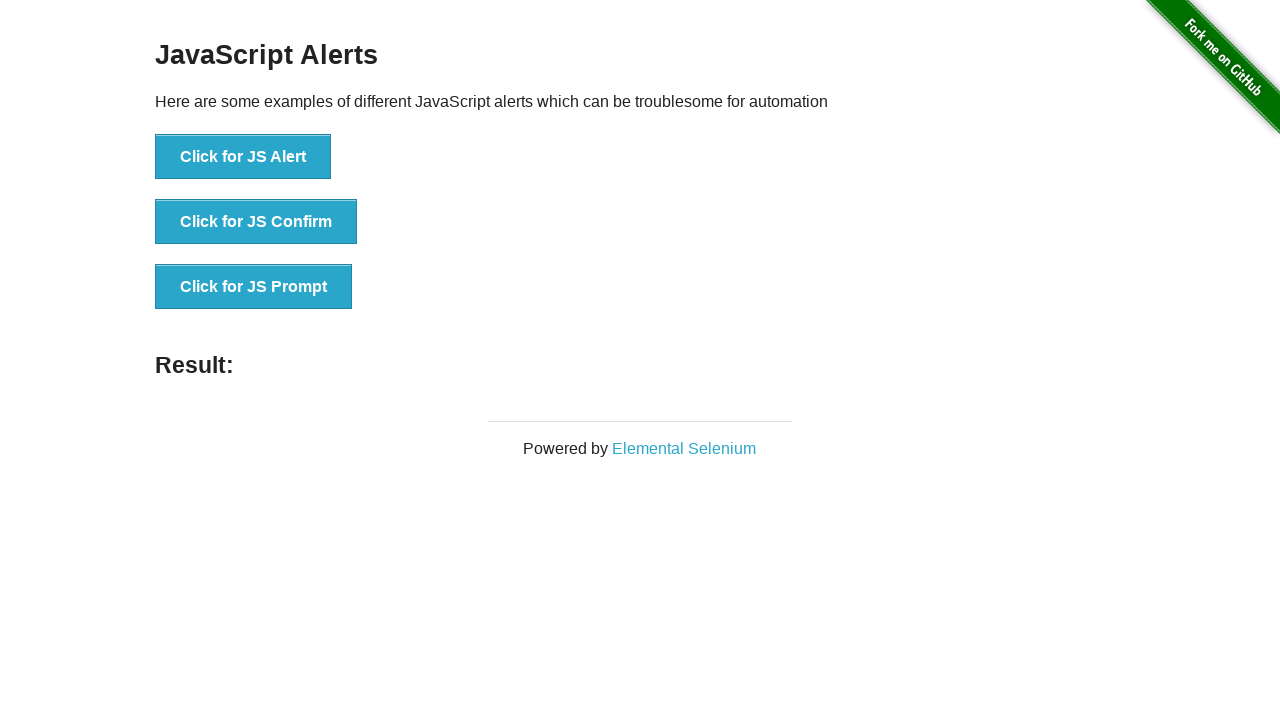

Clicked button to trigger JavaScript confirm dialog at (256, 222) on xpath=//button[text()='Click for JS Confirm']
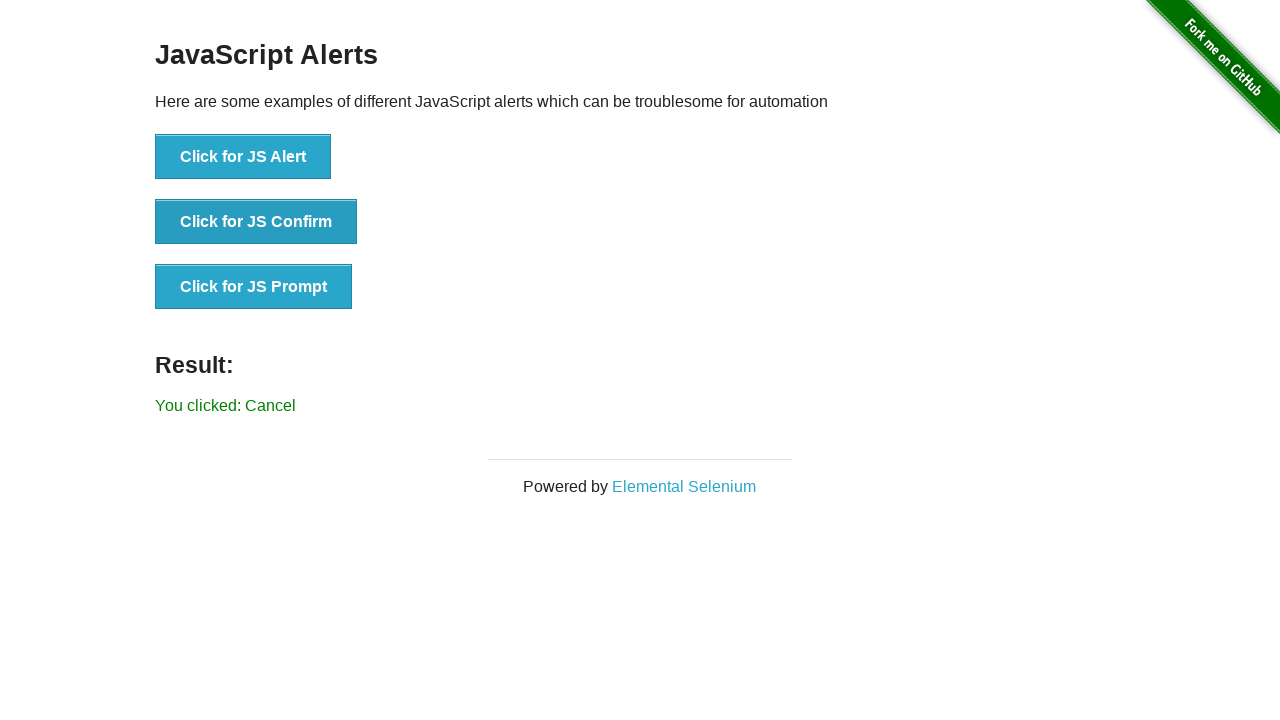

Result text appeared after dismissing confirm dialog
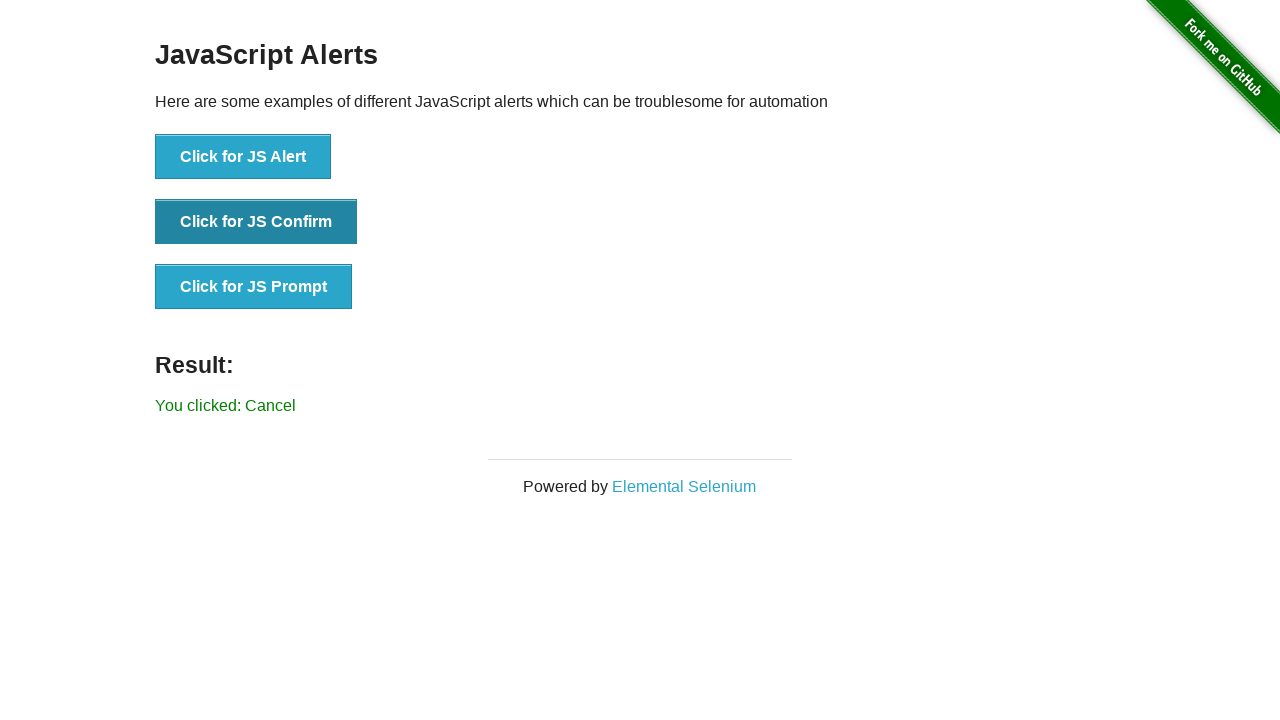

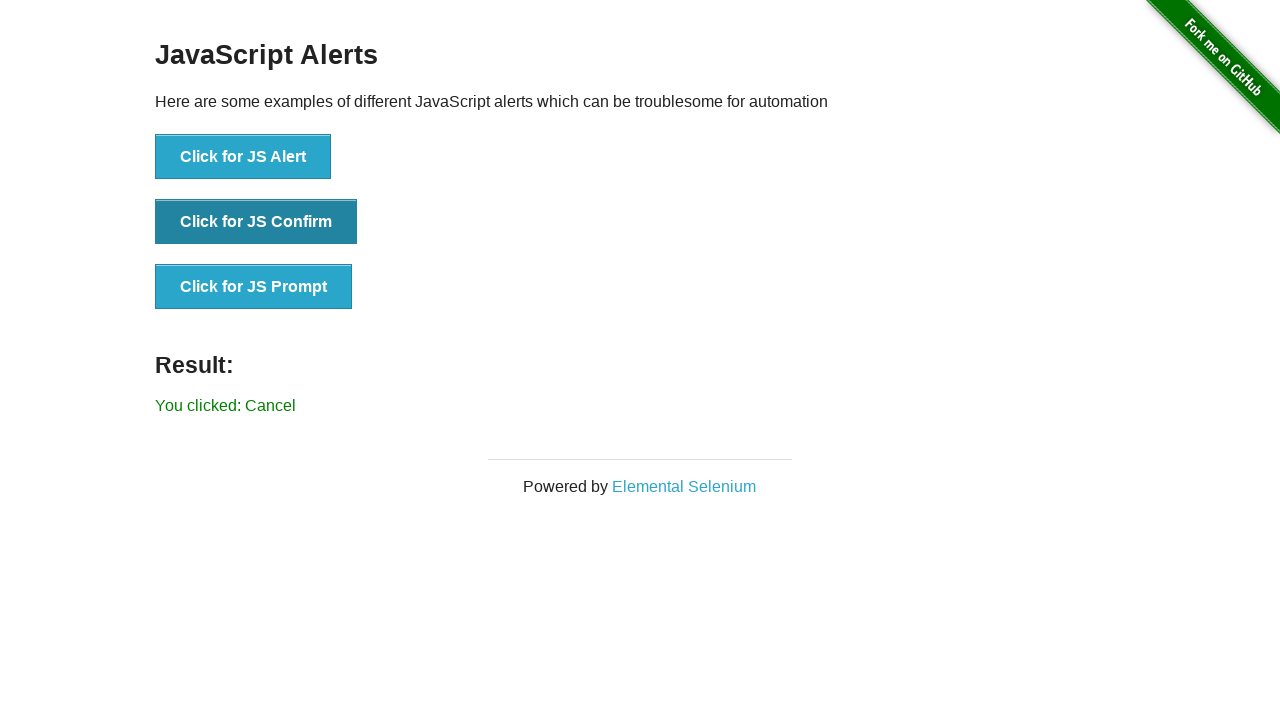